Tests A/B test opt-out functionality by visiting the split test page, verifying the page shows a test variation, adding an Optimizely opt-out cookie, refreshing the page, and verifying the opt-out version is displayed.

Starting URL: http://the-internet.herokuapp.com/abtest

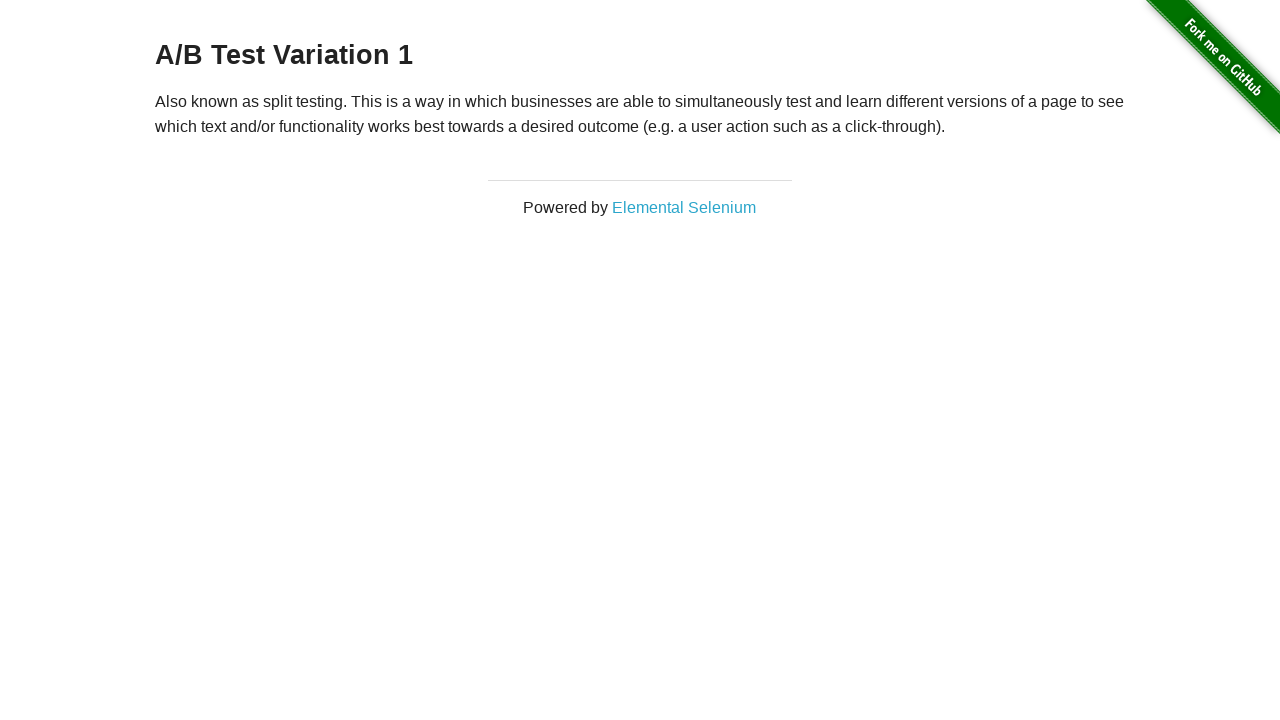

Retrieved heading text from A/B test page
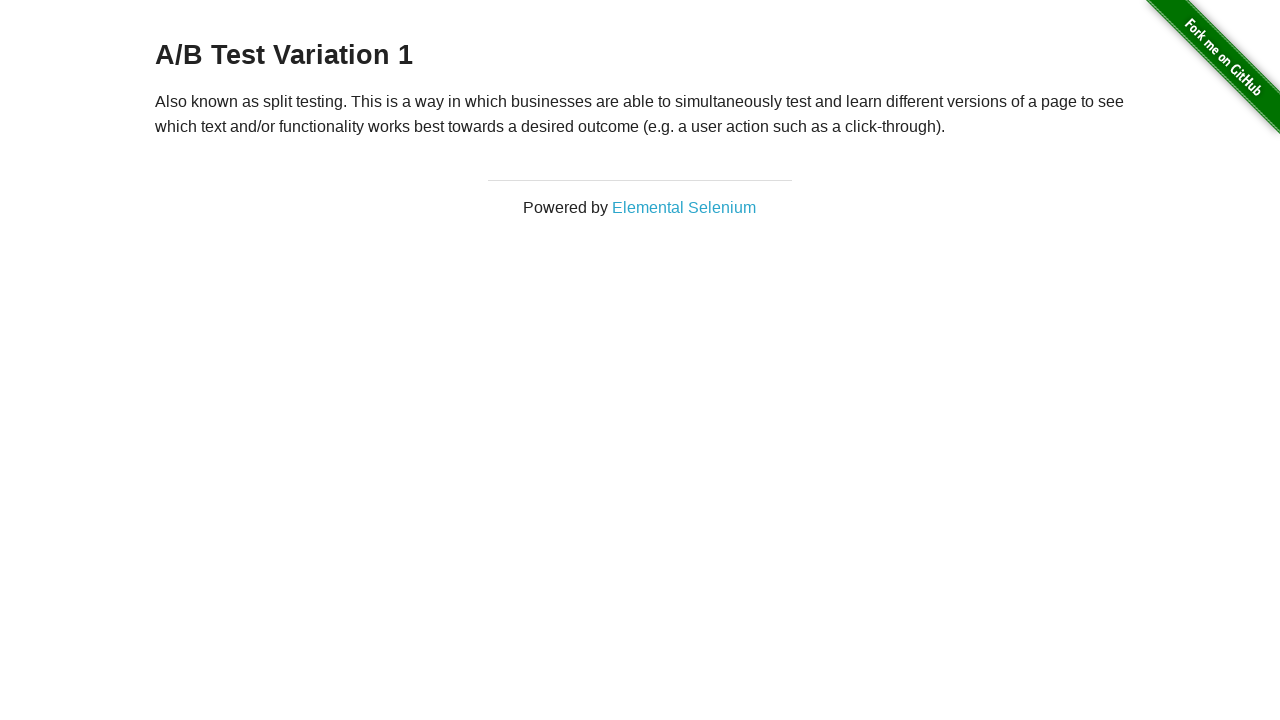

Verified page shows either Control or Variation 1 heading
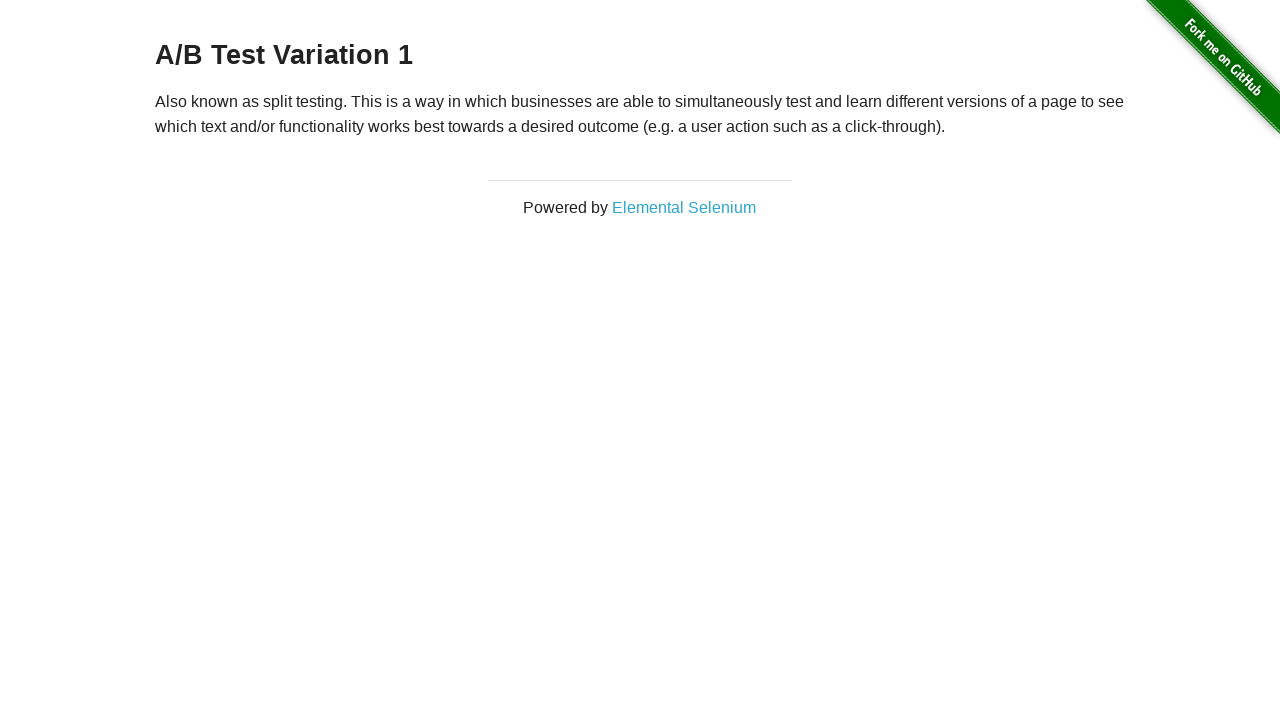

Added Optimizely opt-out cookie
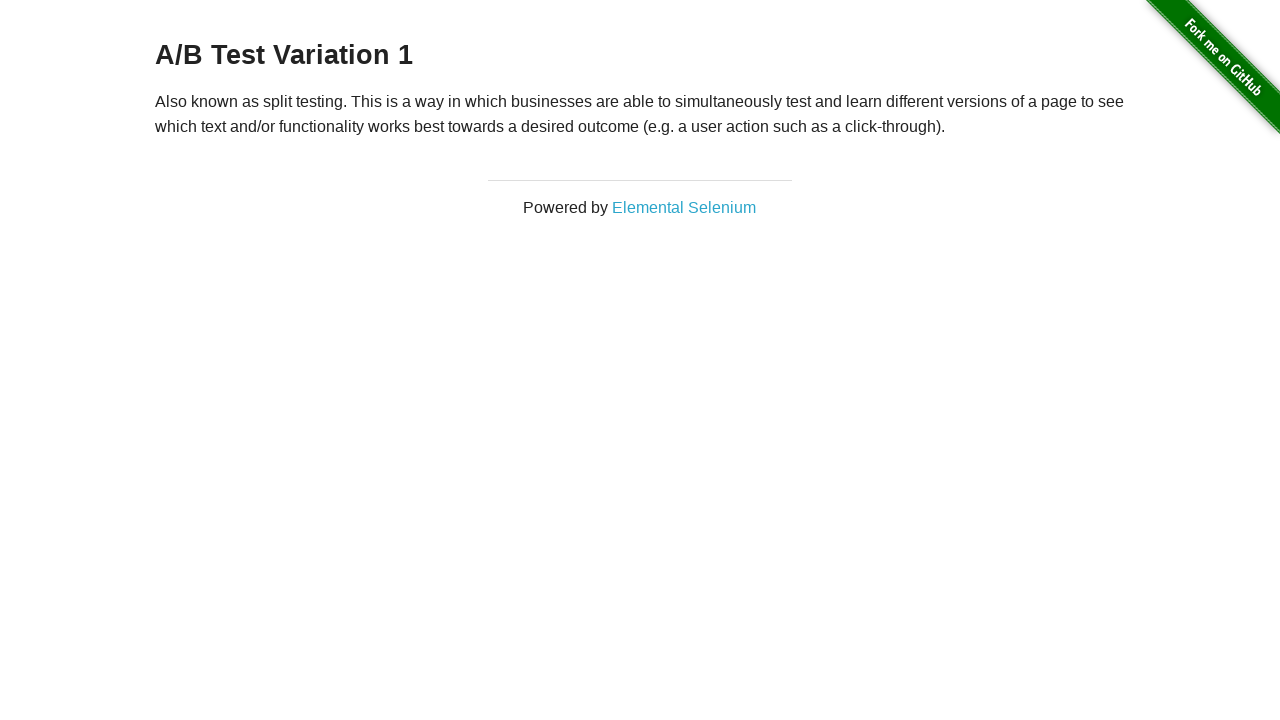

Reloaded page after adding opt-out cookie
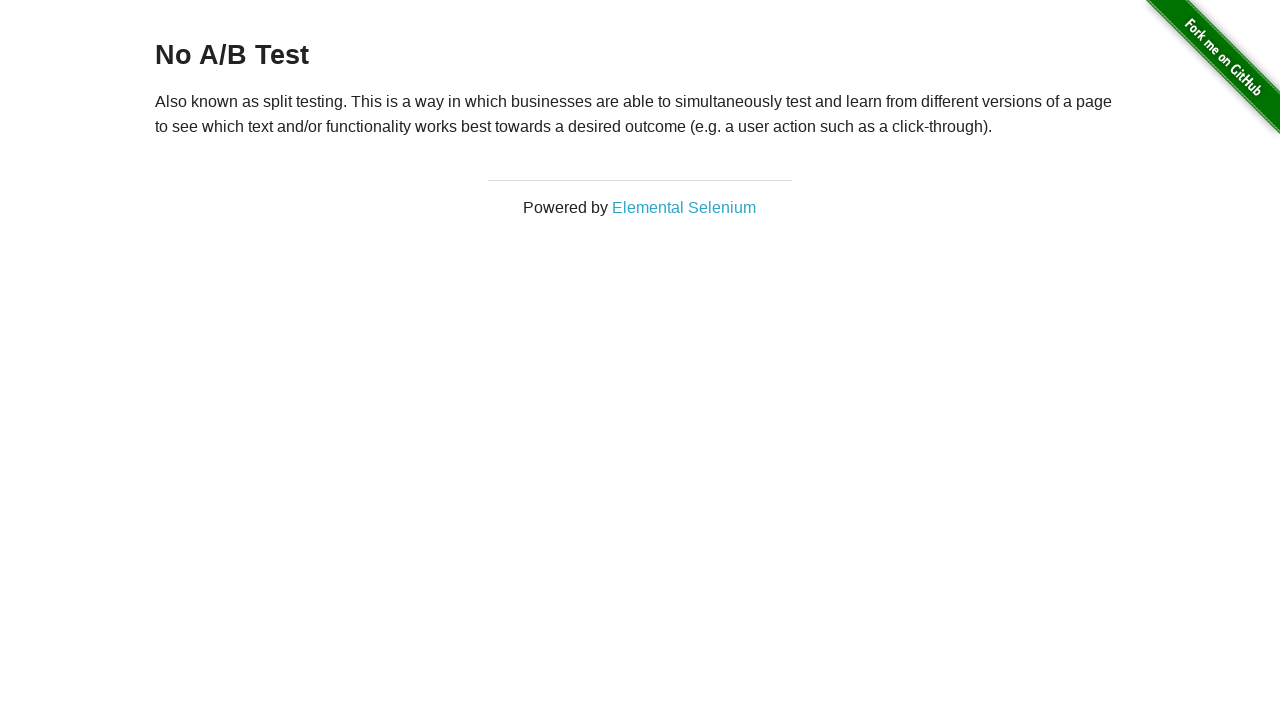

Retrieved heading text after page reload
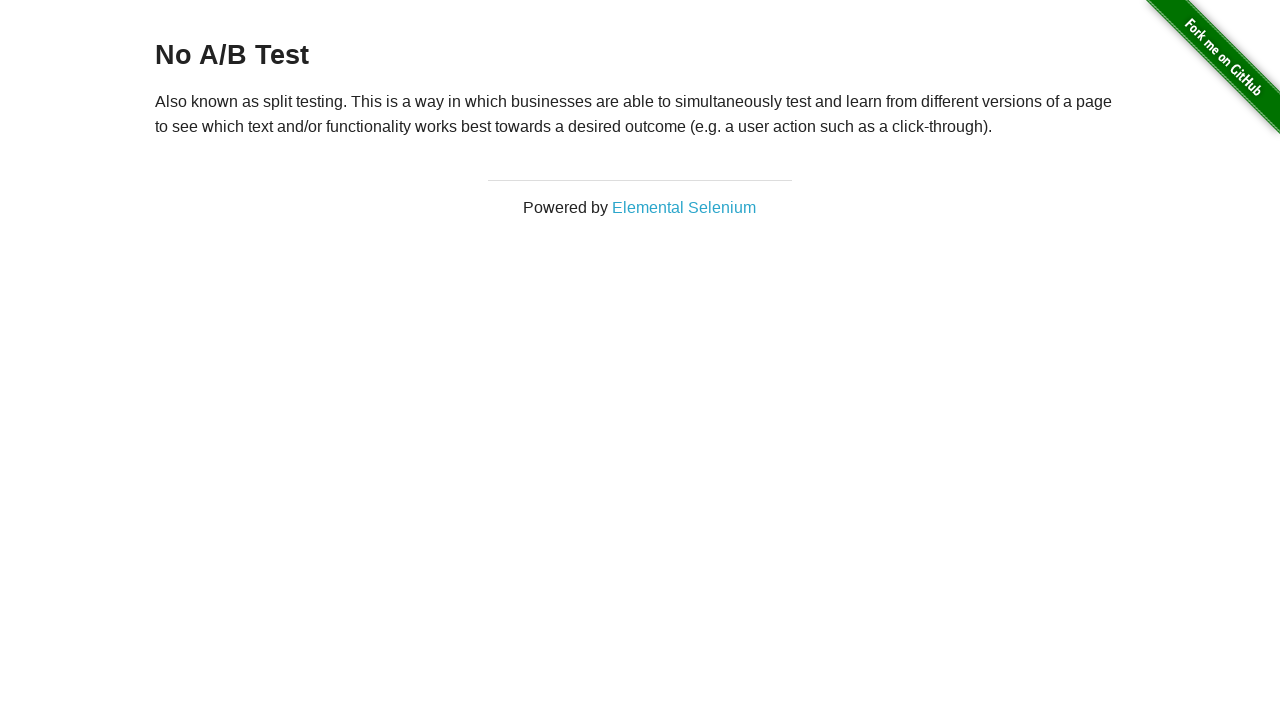

Verified opt-out successful - page now displays 'No A/B Test' heading
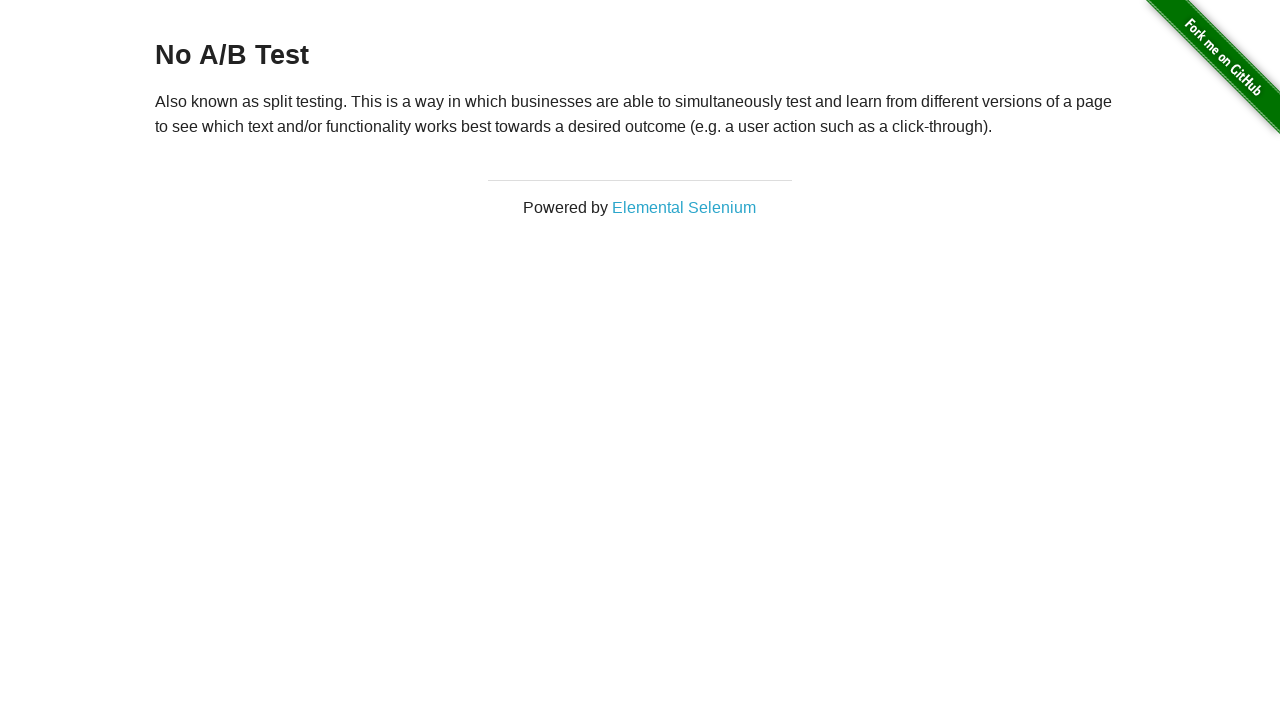

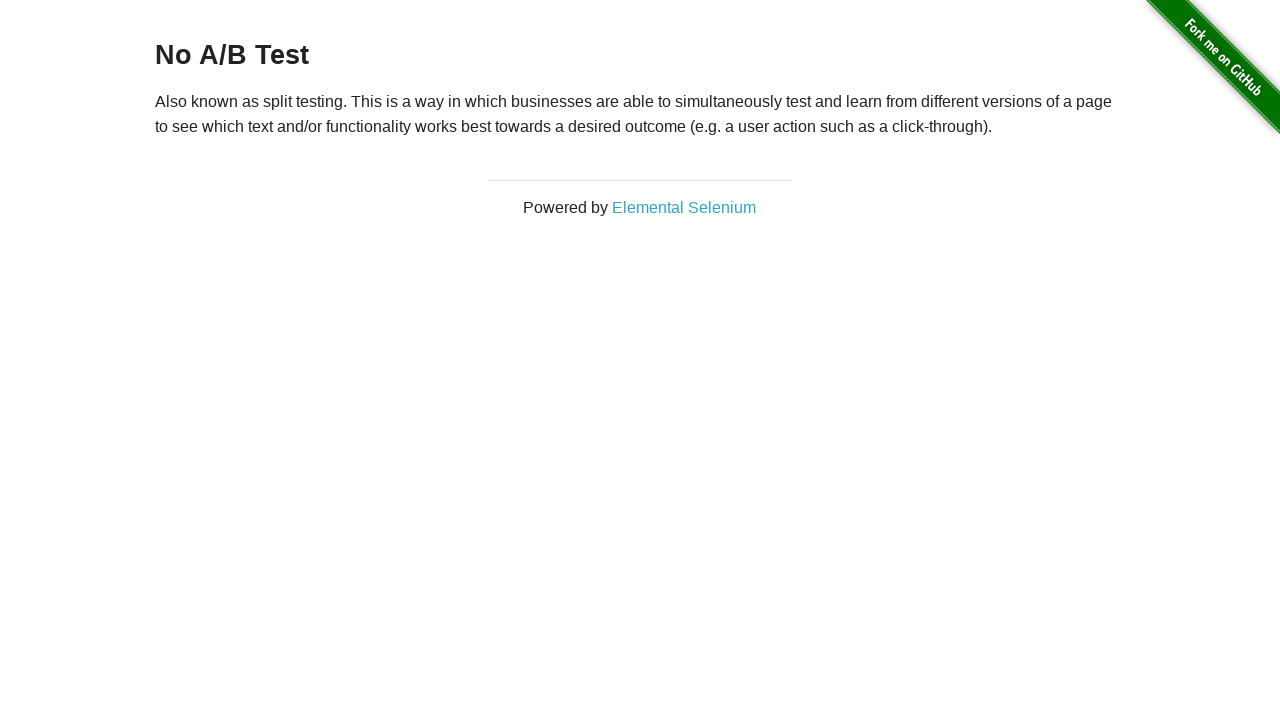